Tests form input functionality by locating an element using class name and entering text into it

Starting URL: https://omayo.blogspot.com/

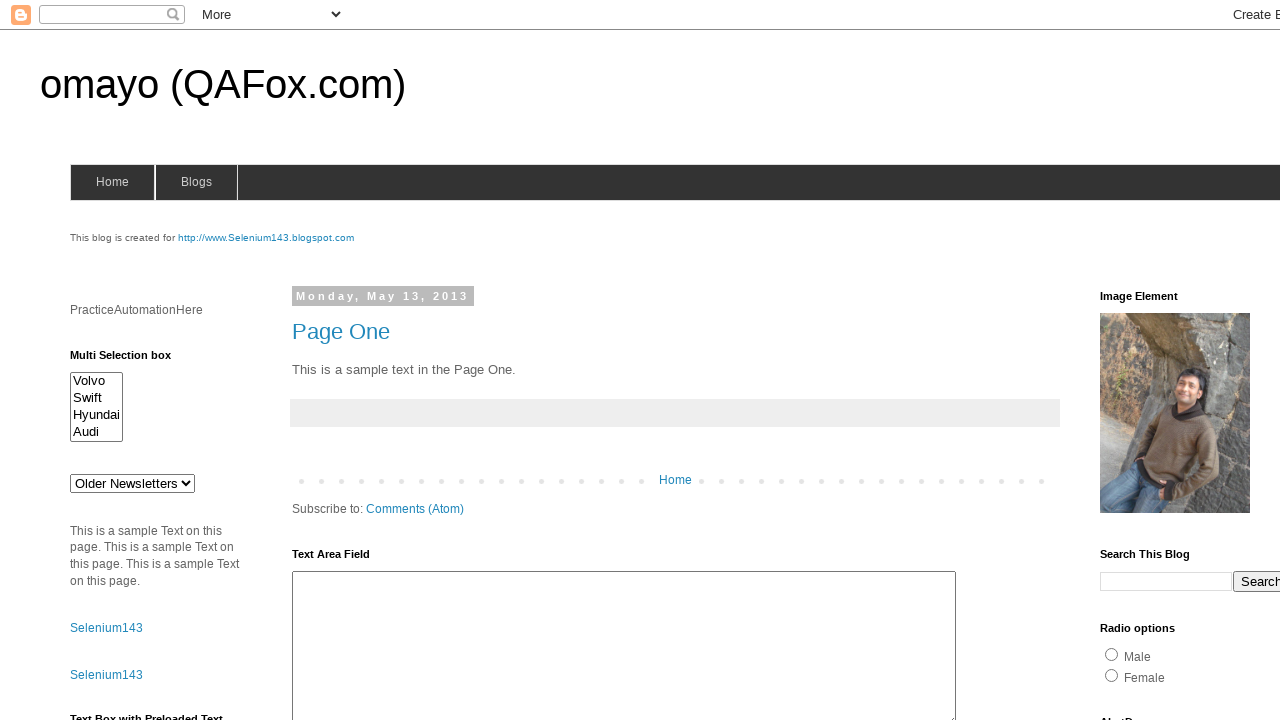

Scrolled down 200 pixels to make element visible
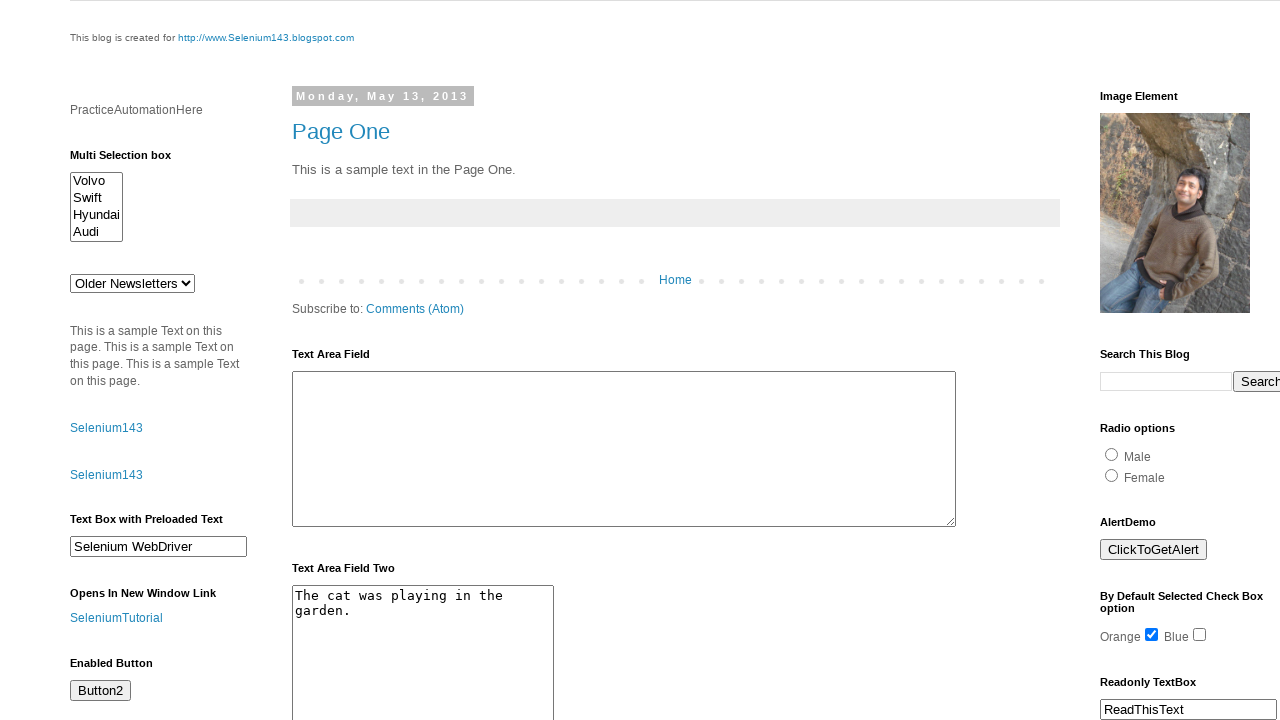

Filled input field with class 'classone' with text 'This is FirstClass using classname' on .classone
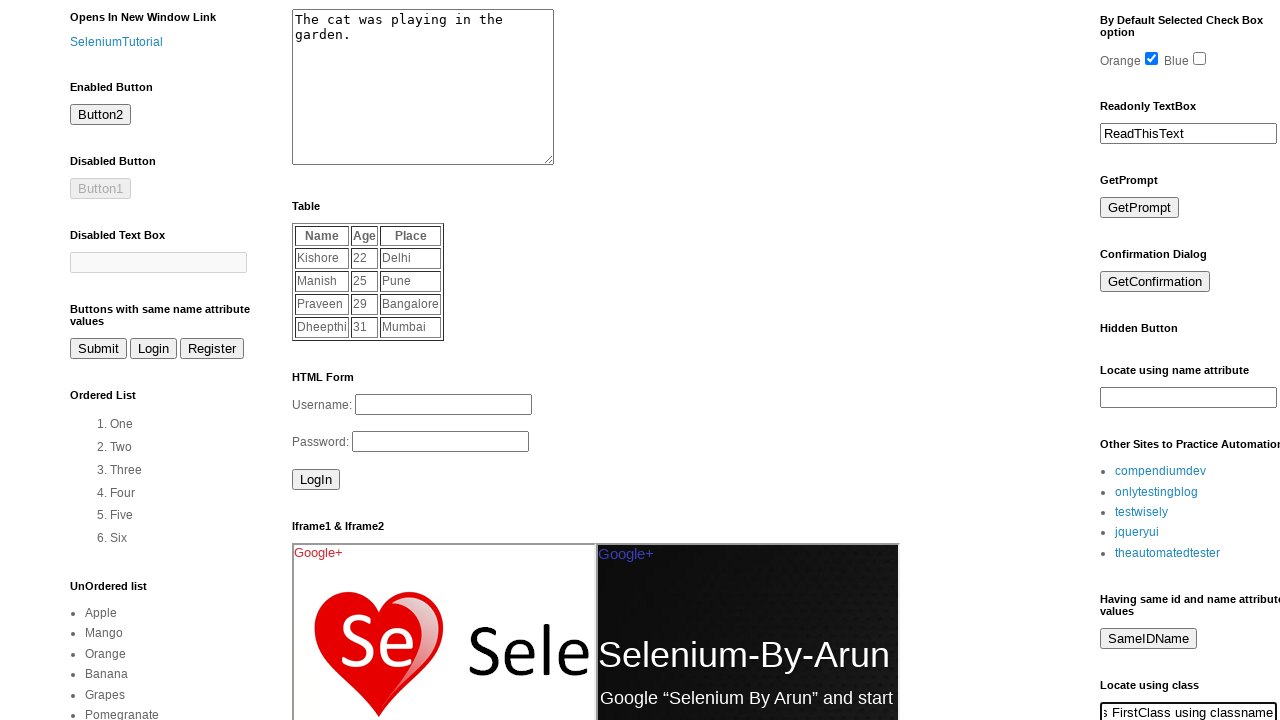

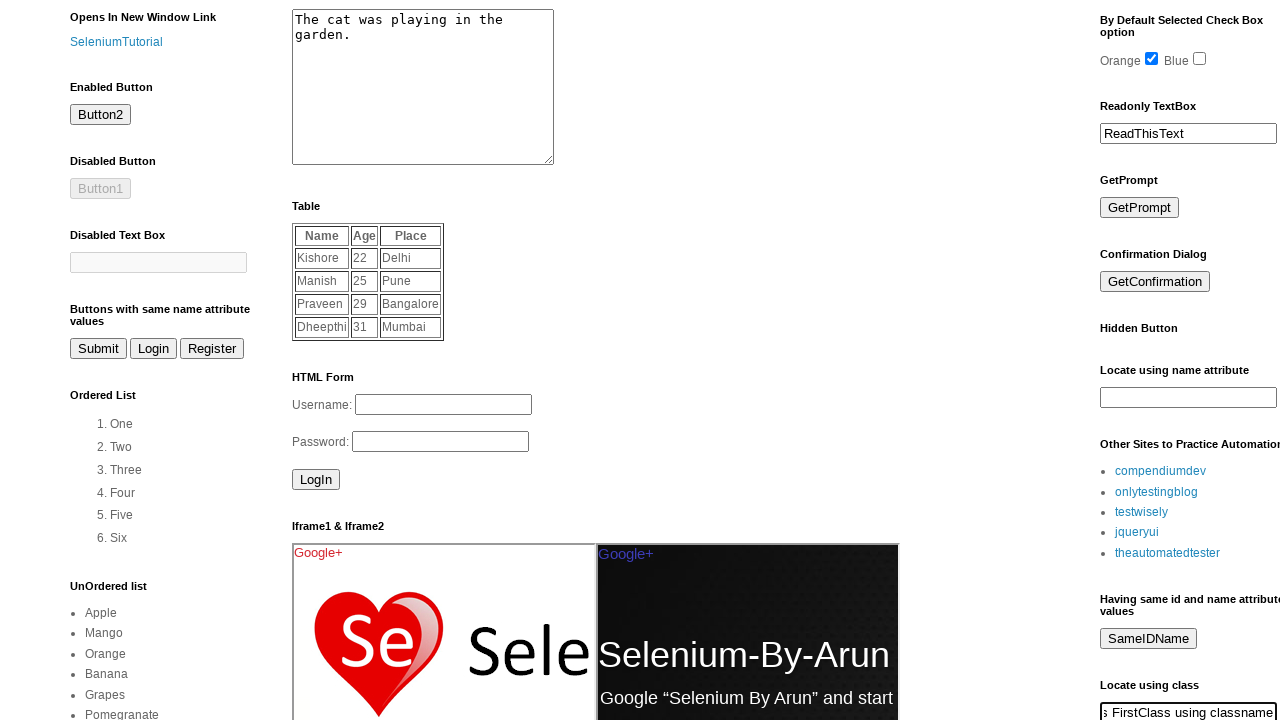